Tests file upload functionality by uploading a file using the file input element on a test upload page

Starting URL: http://sahitest.com/demo/php/fileUpload.htm

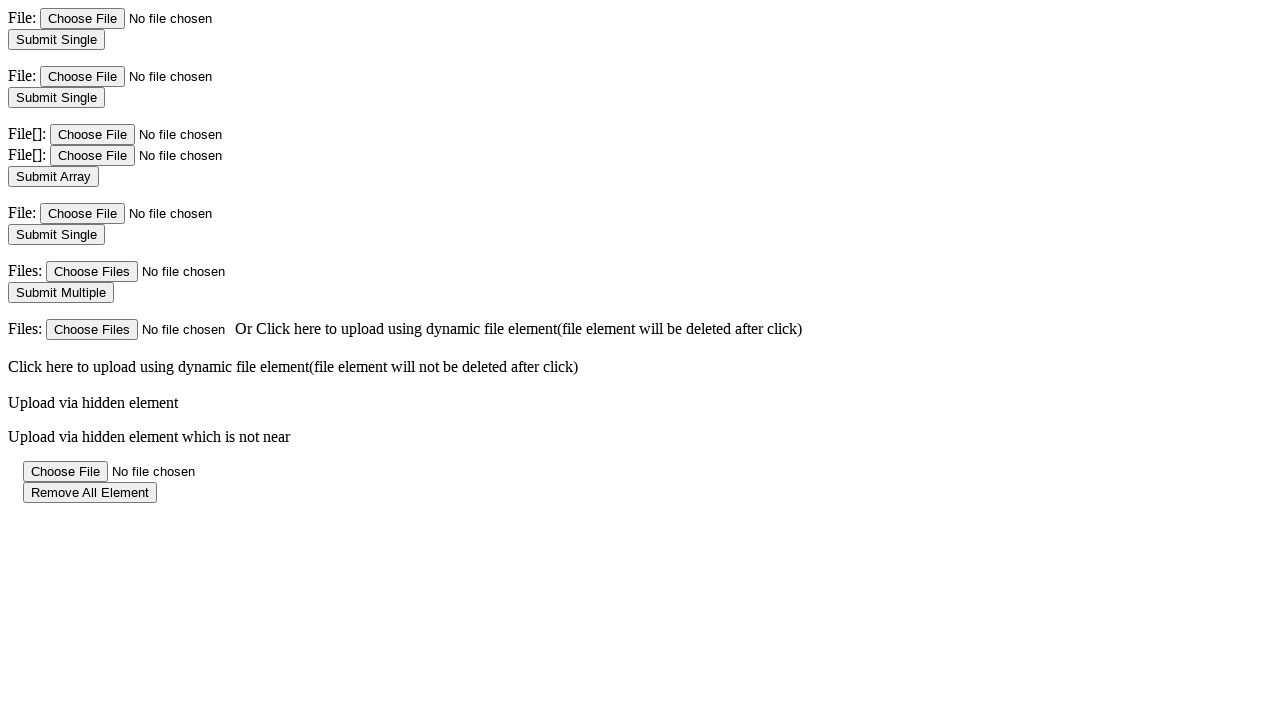

File upload input element is available
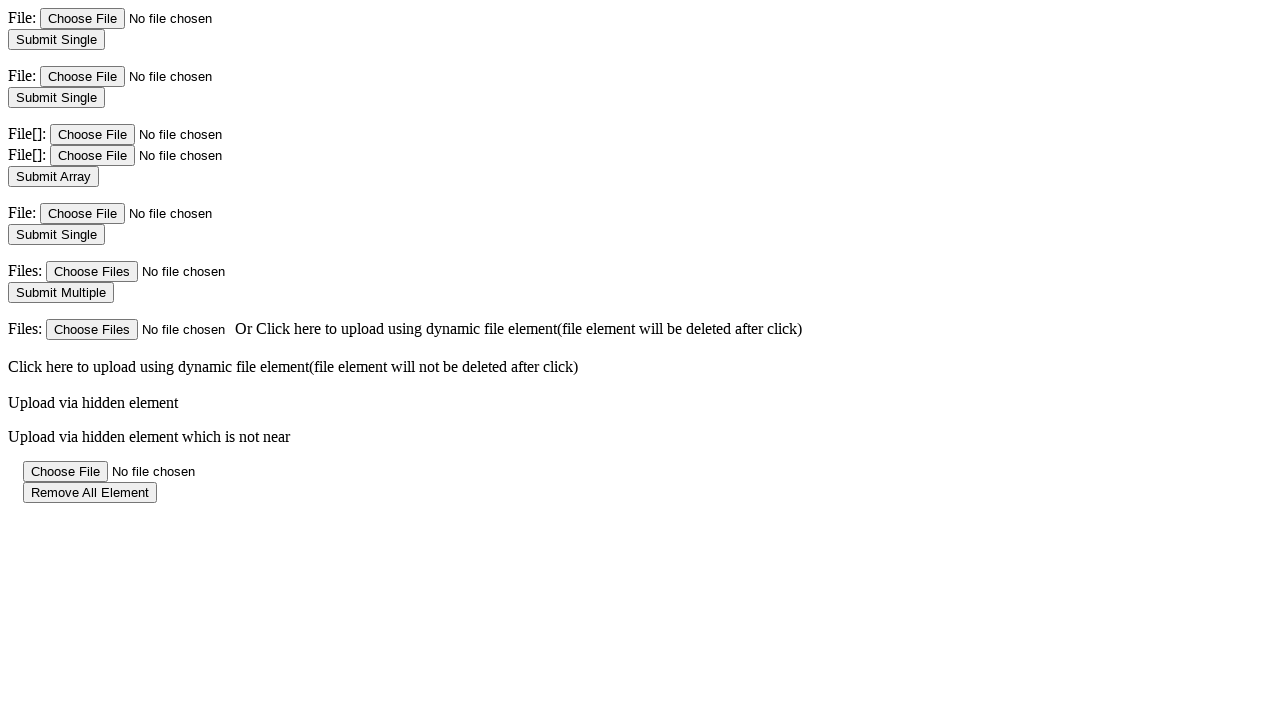

Clicked file upload input to open file chooser at (159, 18) on #file
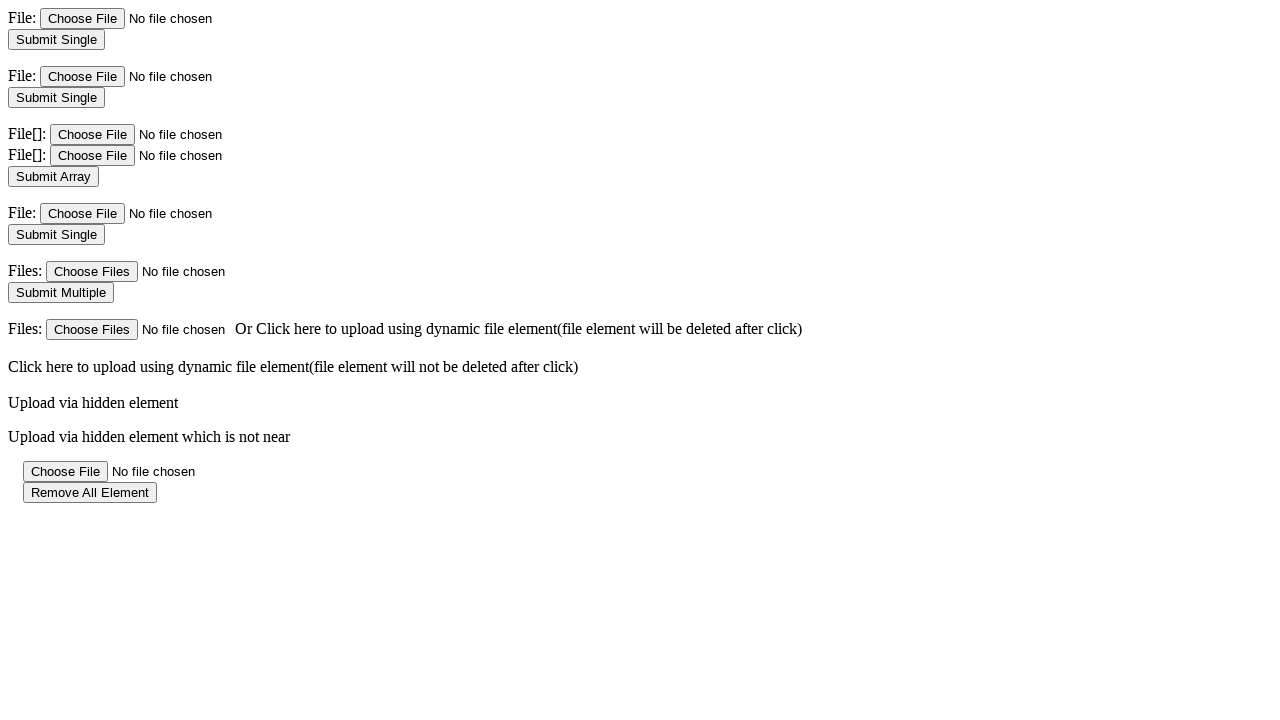

Set test file (test_upload.txt) to file input element
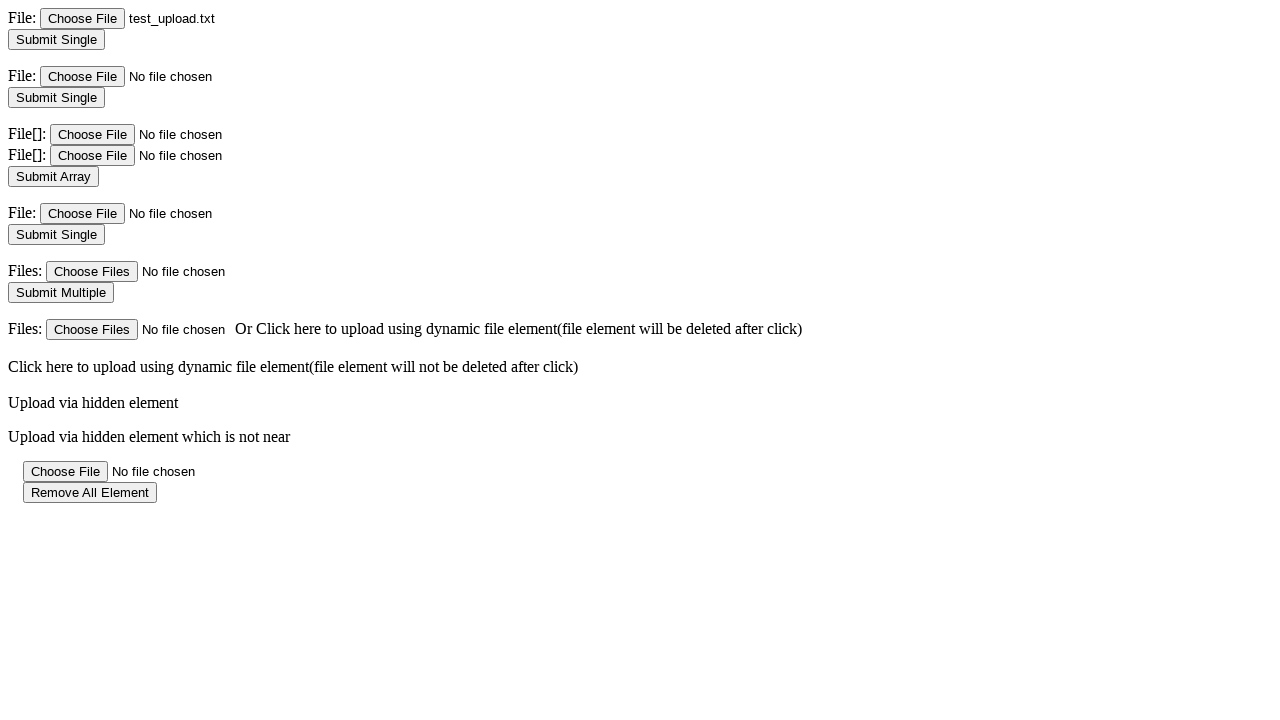

File selection confirmed - input value is not empty
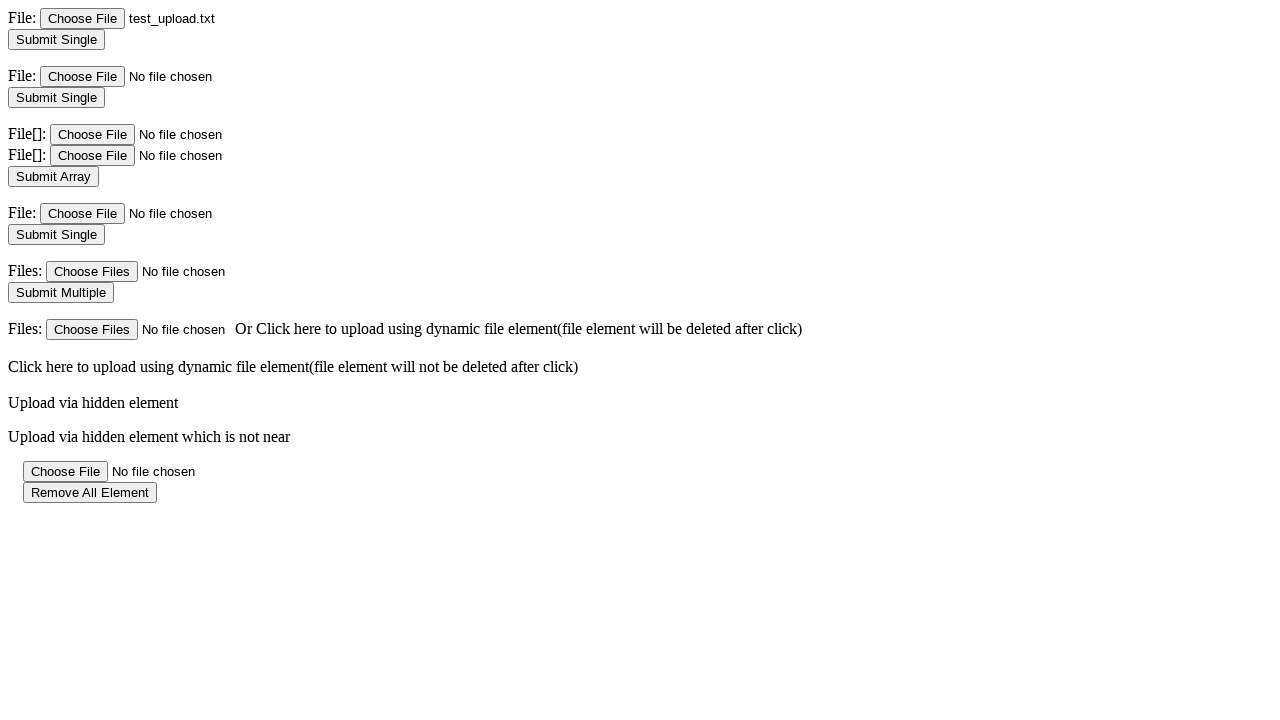

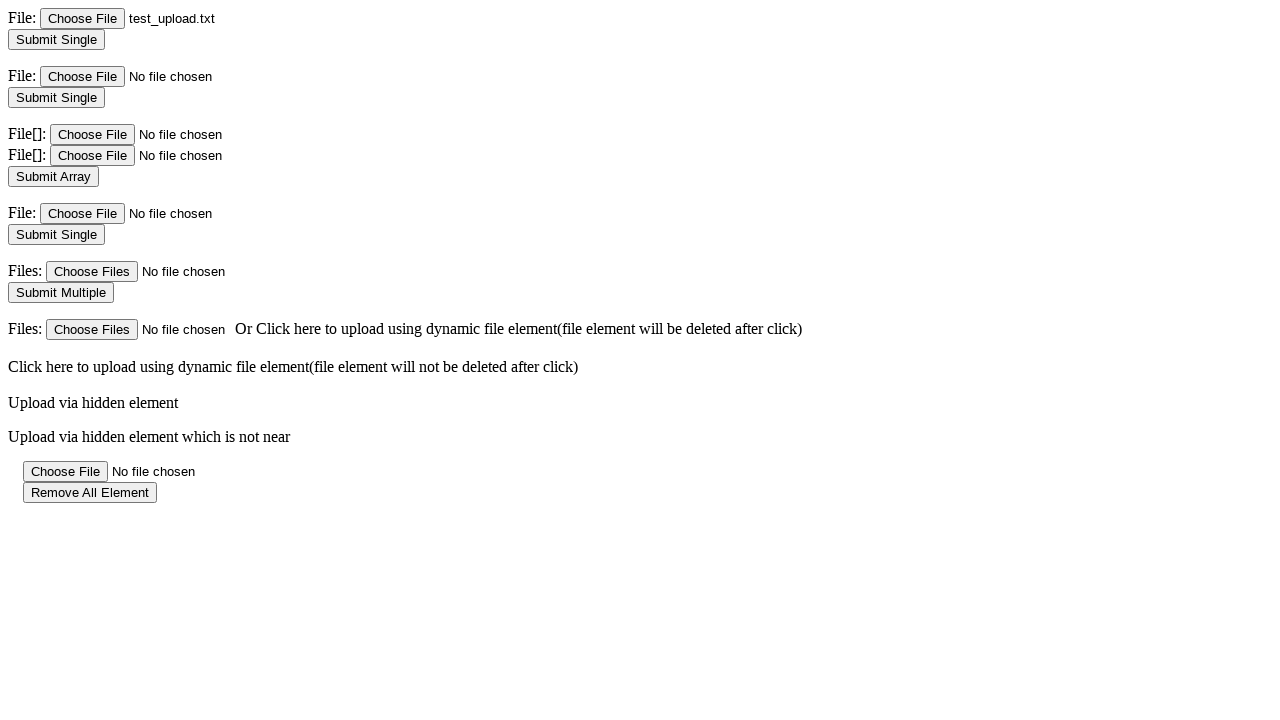